Tests table pagination functionality by navigating through pages using the "next" button to find a specific student entry ("Archy J") in a paginated table.

Starting URL: http://syntaxprojects.com/table-pagination-demo.php

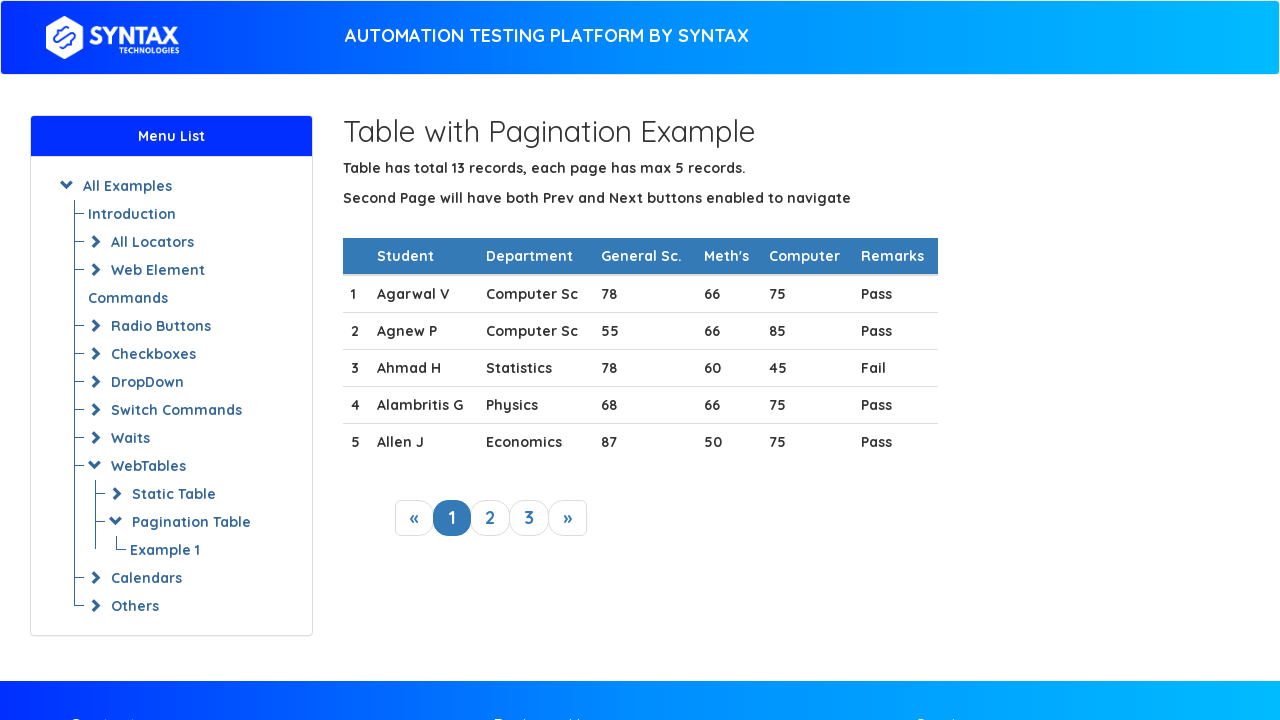

Waited for table with id 'myTable' to load
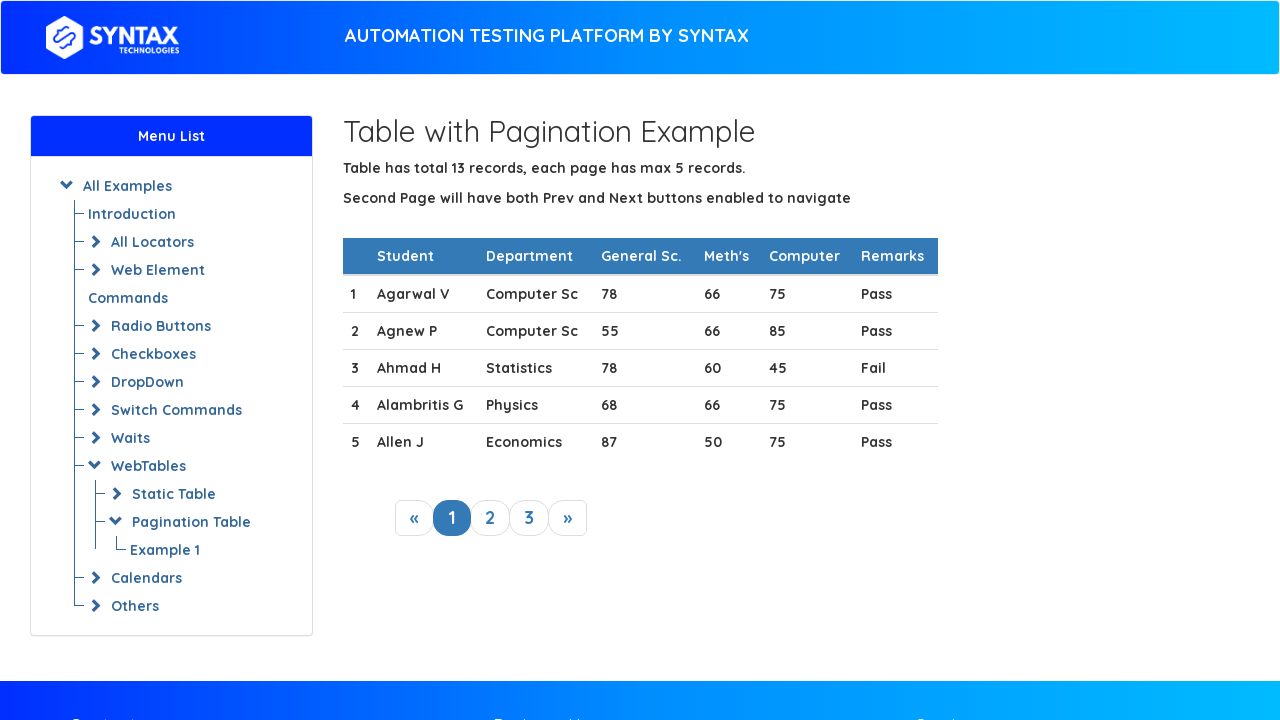

Retrieved all rows from current page of table
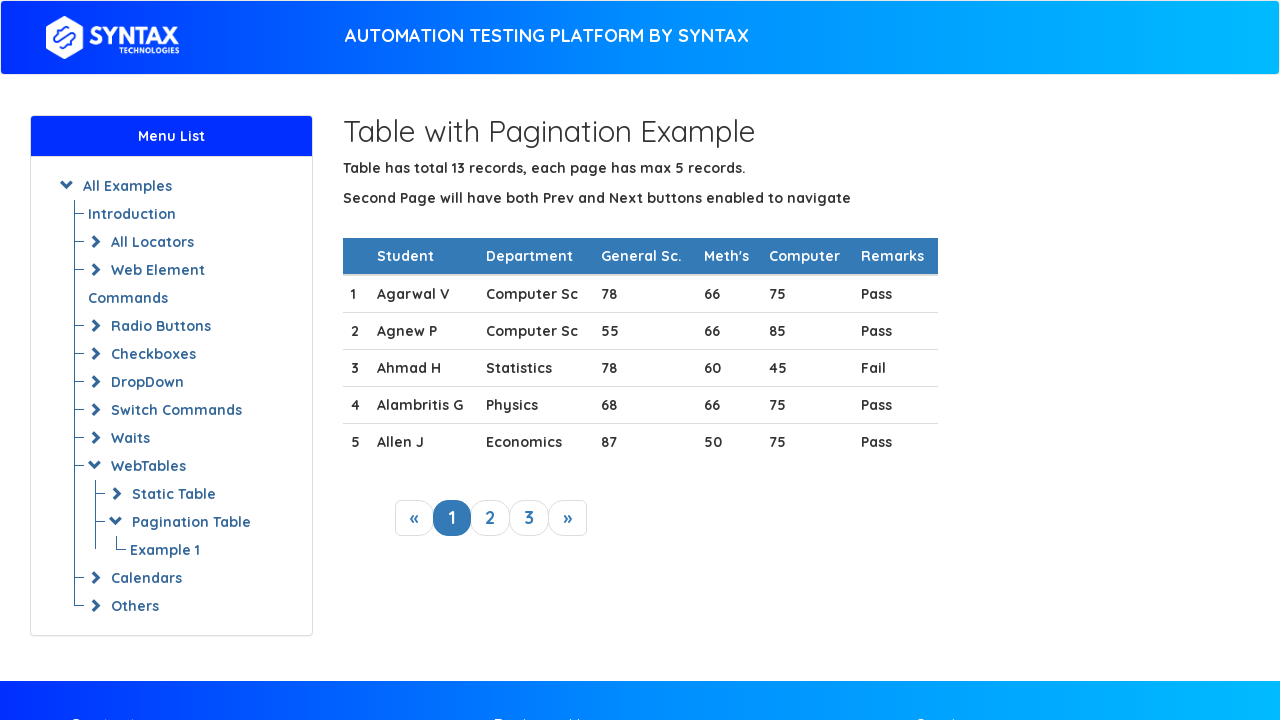

Clicked next button to navigate to next page at (568, 518) on xpath=//a[@class='next_link']
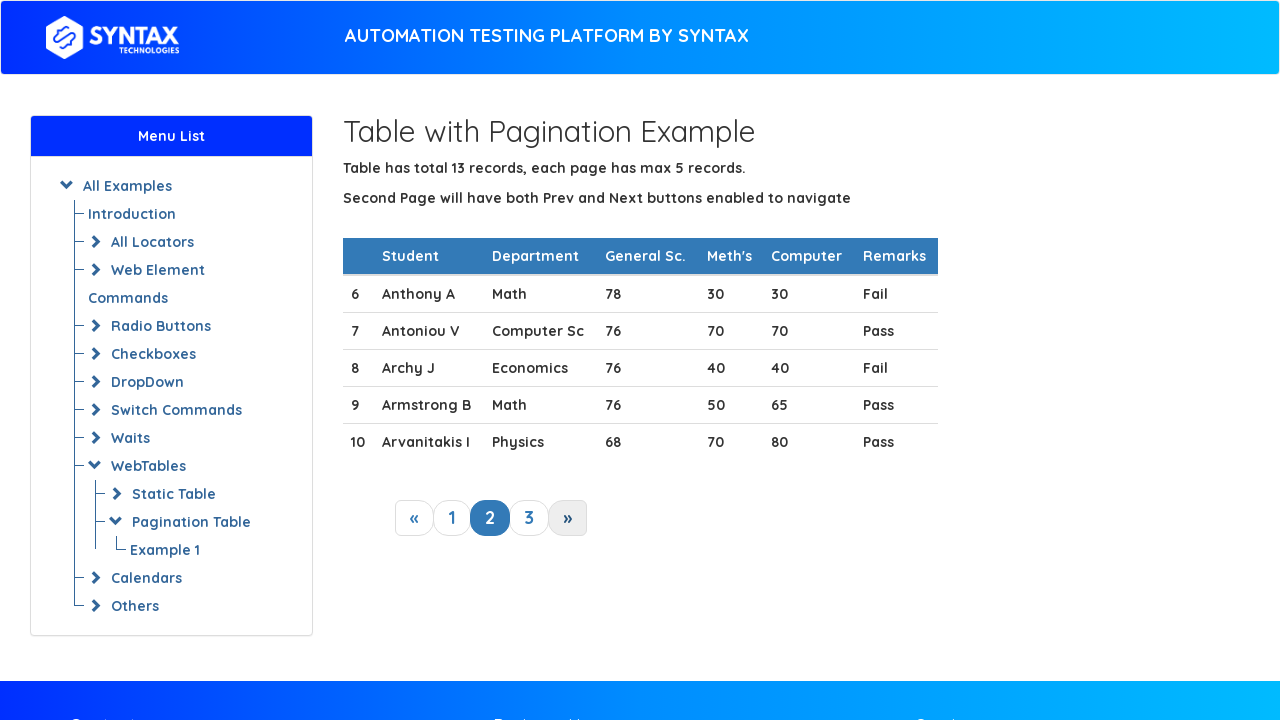

Waited for table to update after pagination
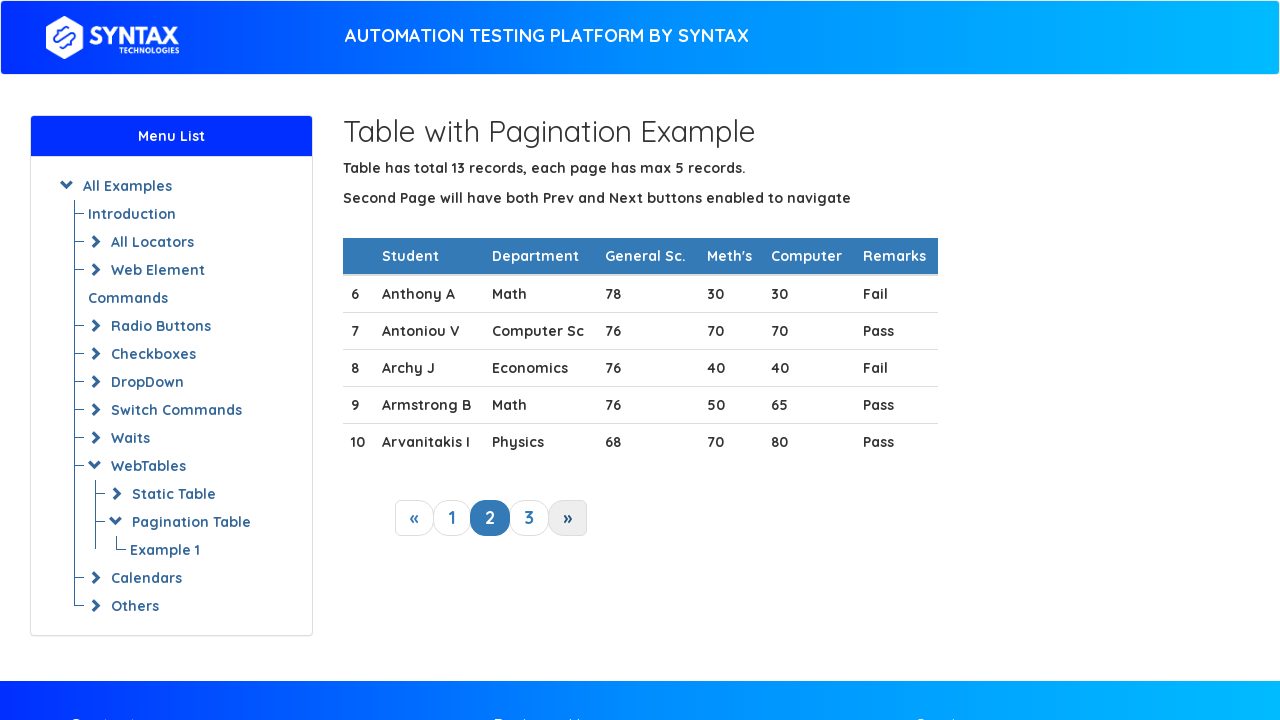

Retrieved all rows from current page of table
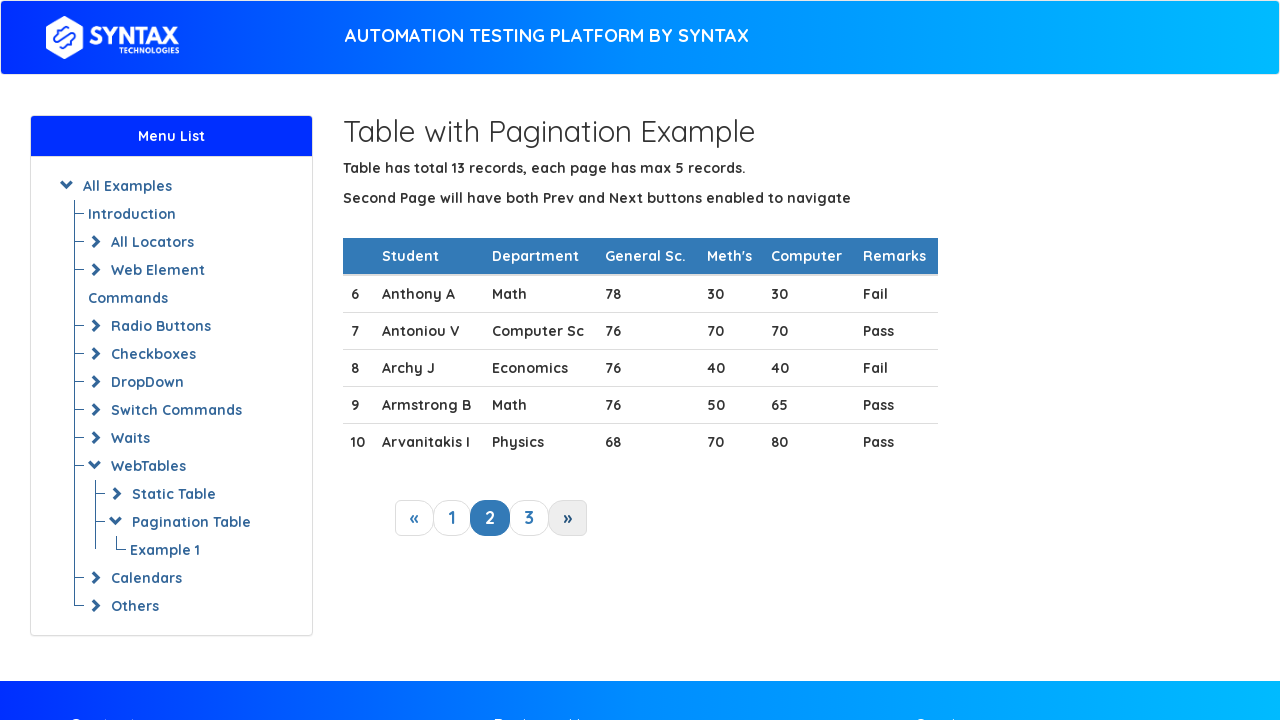

Found student 'Archy J' in table
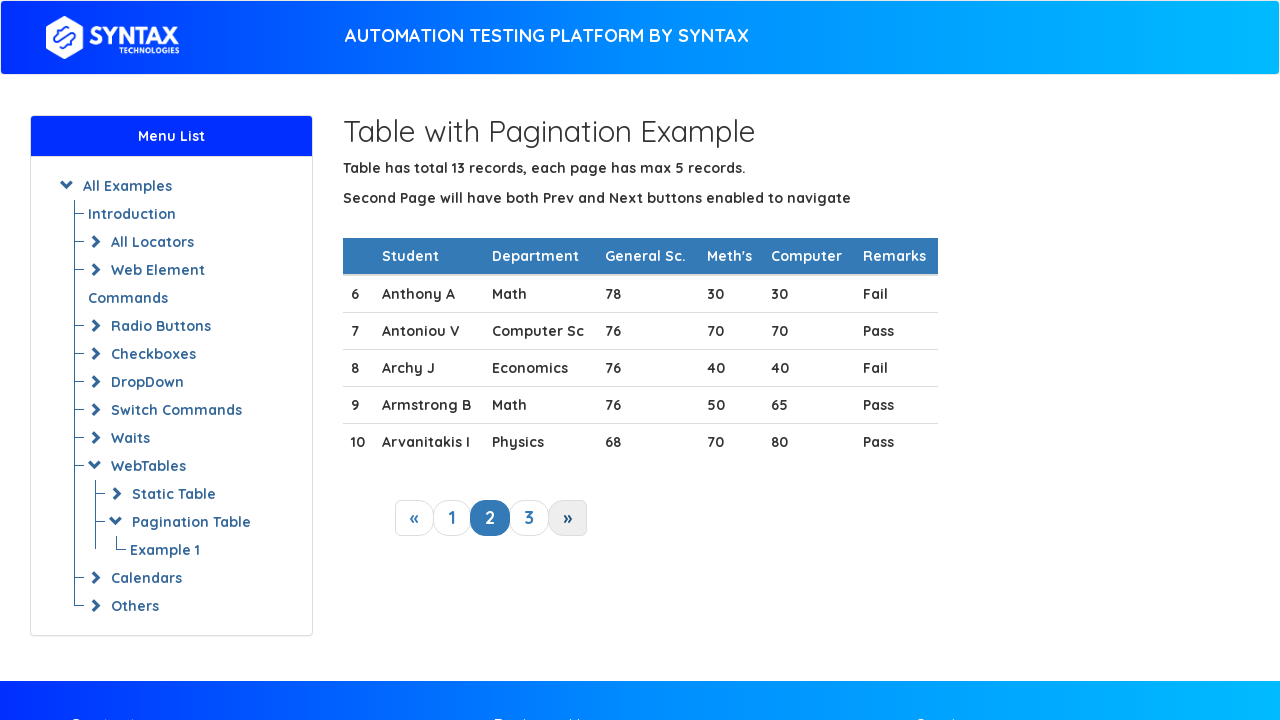

Verified that row containing 'Archy J' is visible
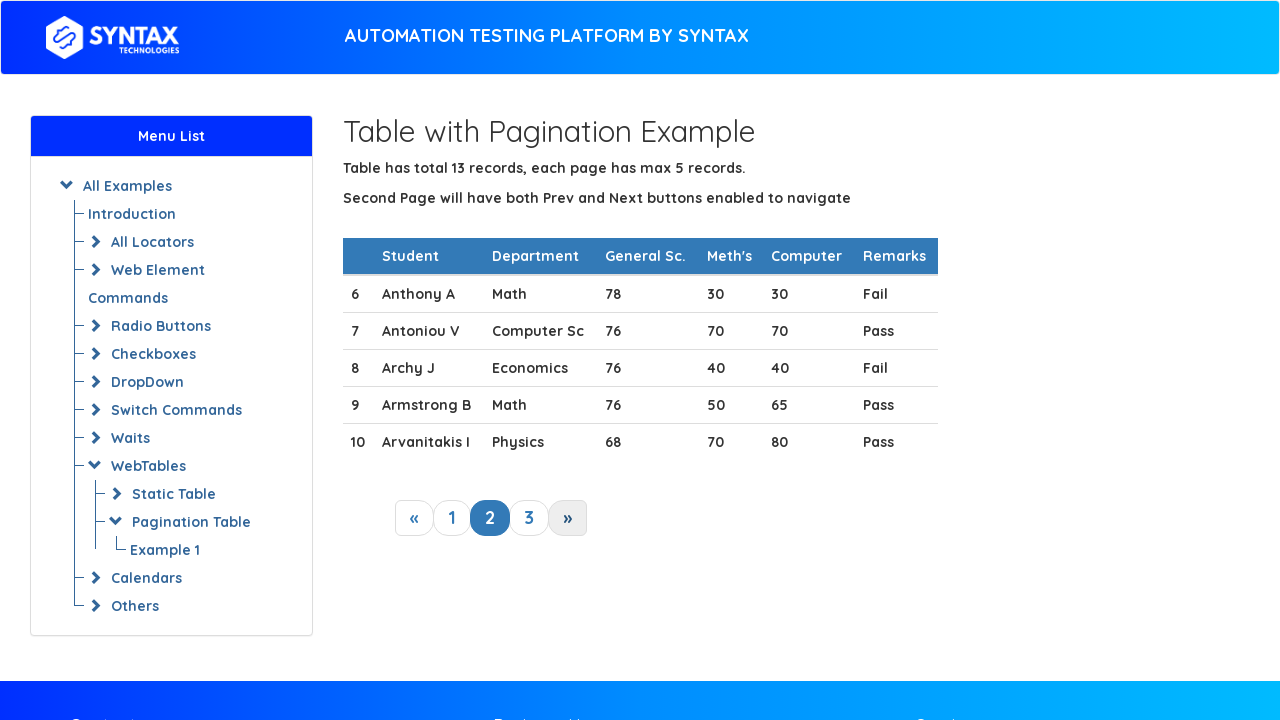

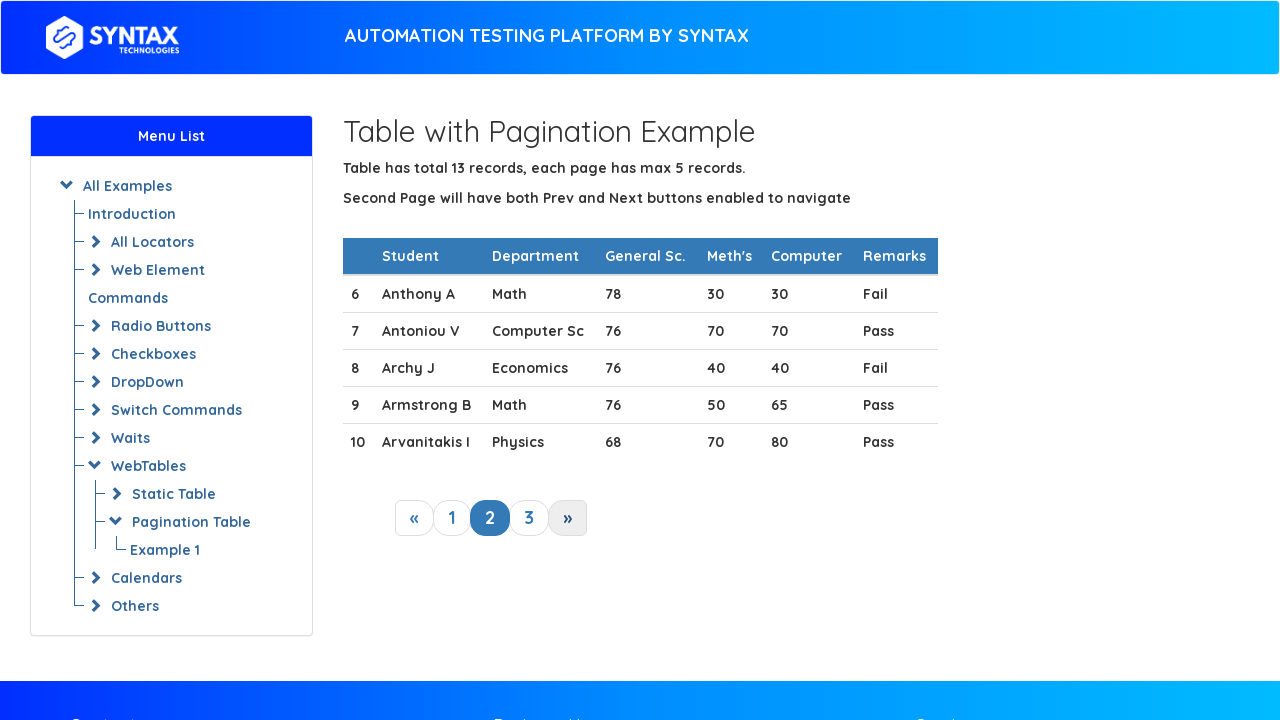